Tests applying a valid coupon code to the cart and verifying that a discount is displayed

Starting URL: http://intershop5.skillbox.ru/

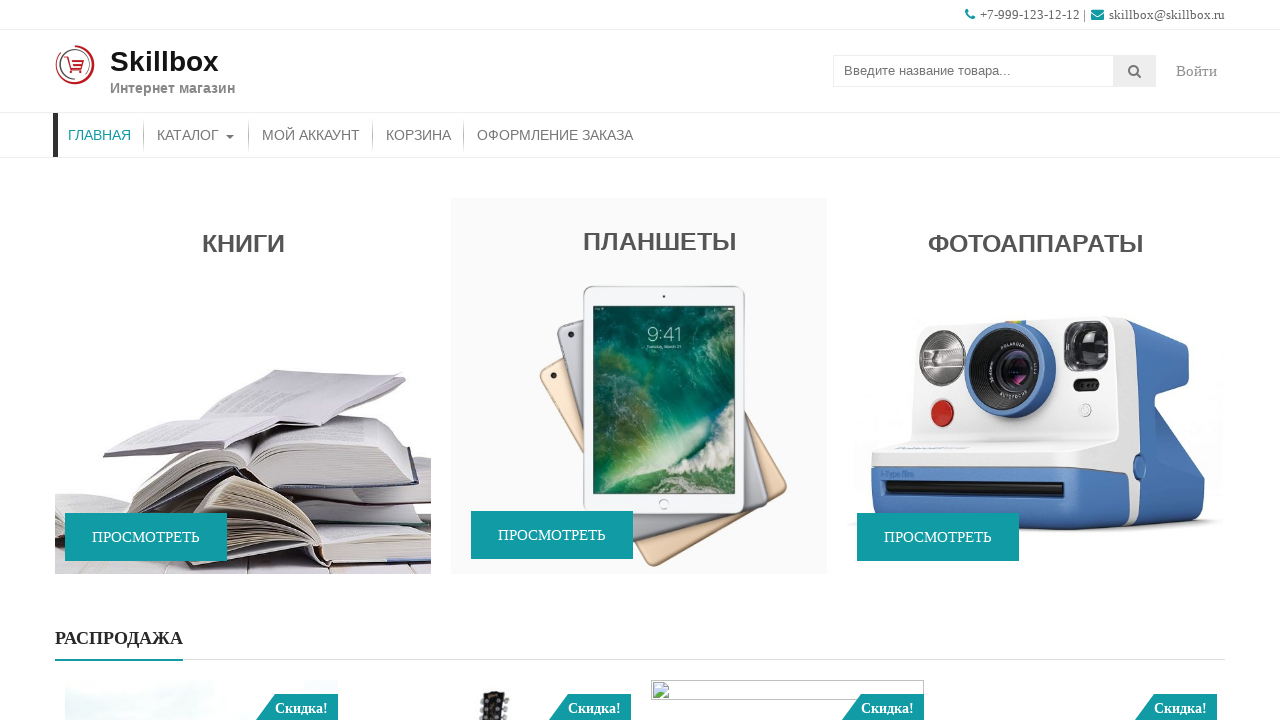

Clicked on catalog menu item at (196, 135) on xpath=//*[contains(@class, 'store-menu')]//*[.='Каталог']
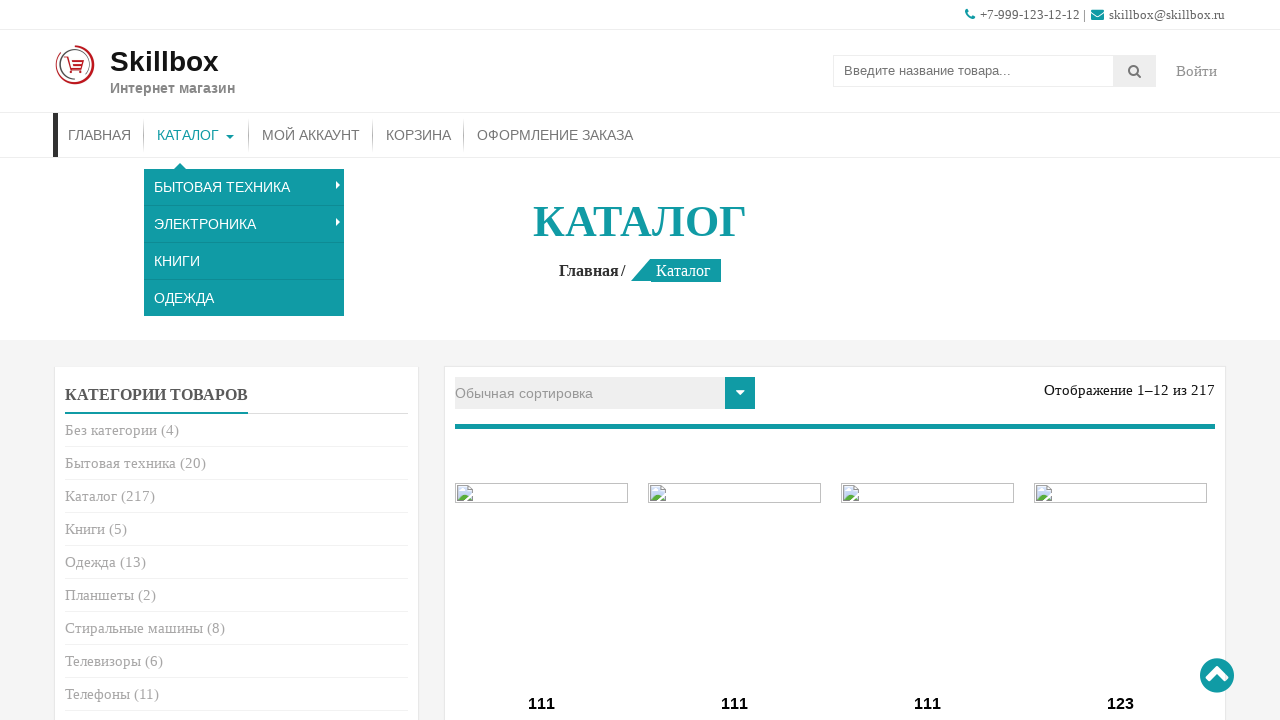

Clicked add to cart button for first product at (542, 361) on (//*[.= 'В корзину'])[1]
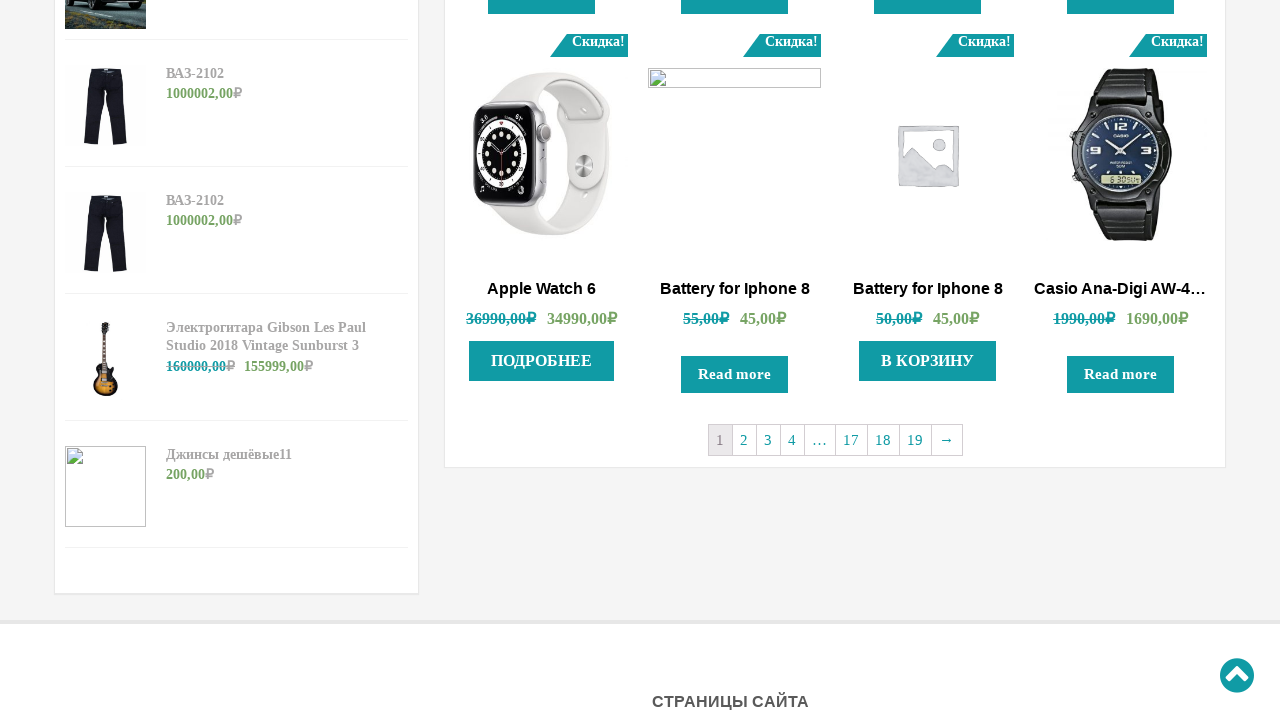

Clicked 'More' button to navigate to cart at (542, 361) on xpath=//*[.= 'Подробнее']
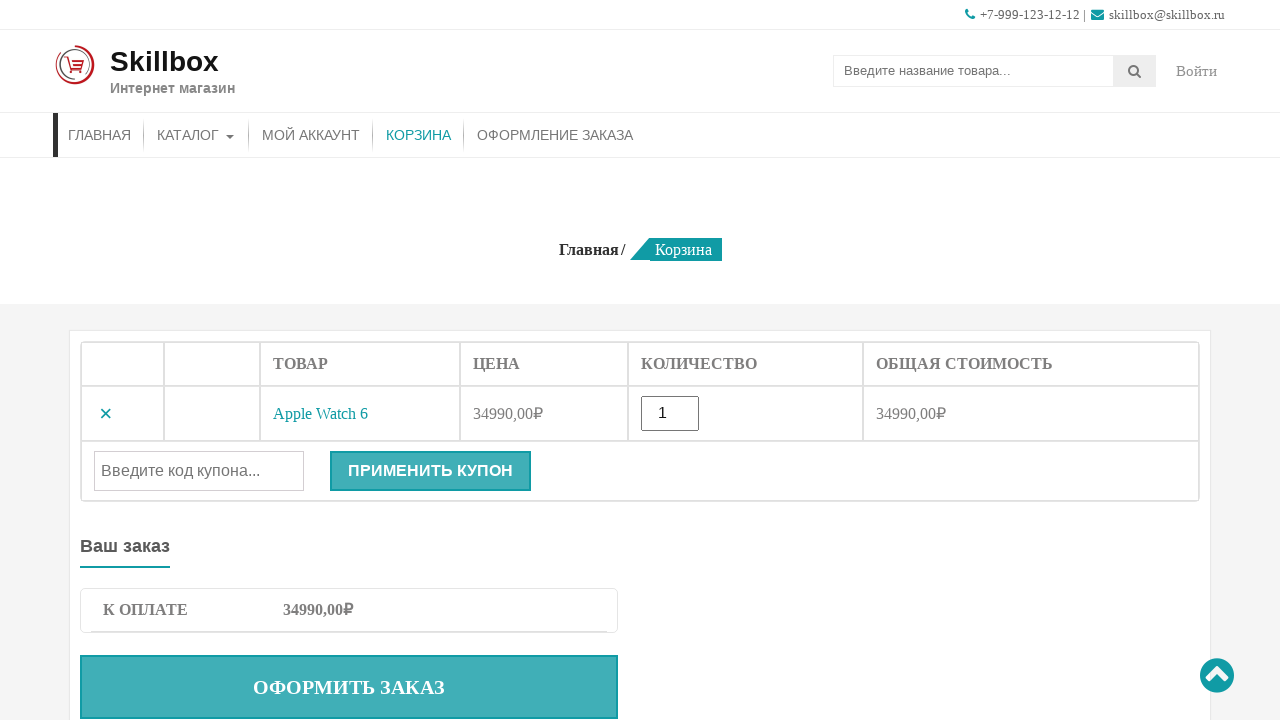

Entered valid coupon code 'sert500' on #coupon_code
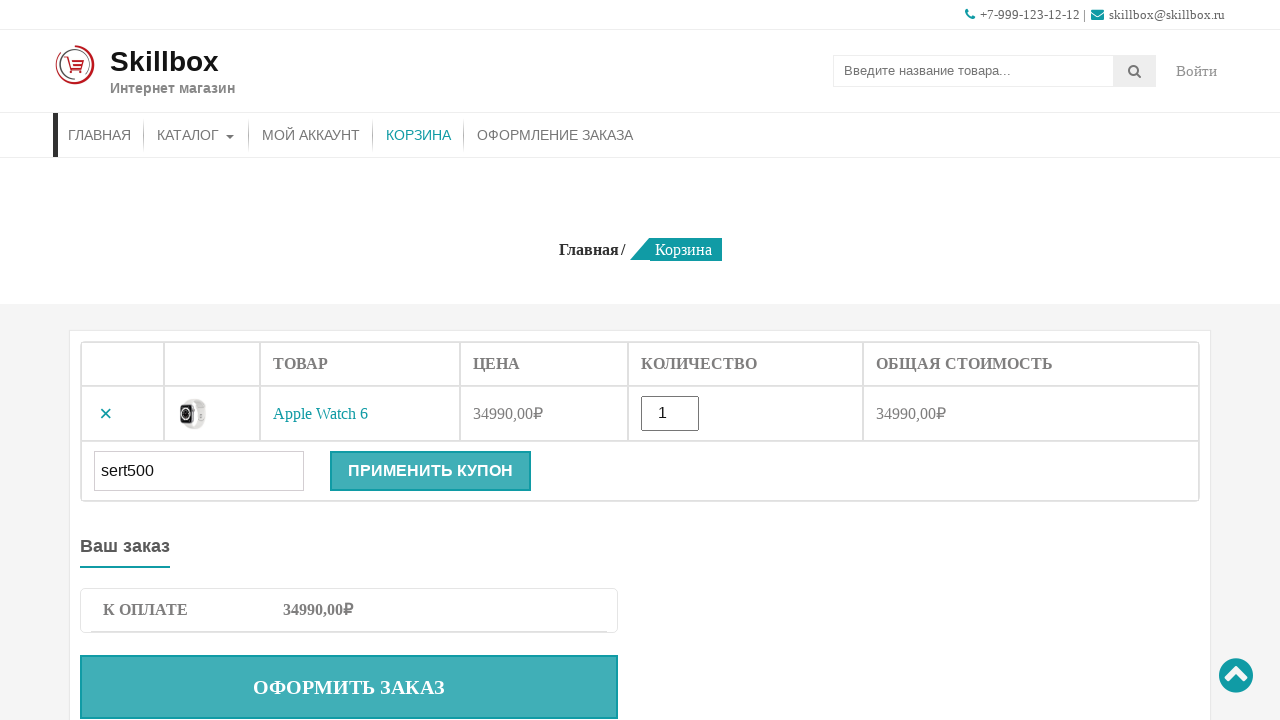

Clicked apply coupon button at (430, 471) on [name='apply_coupon']
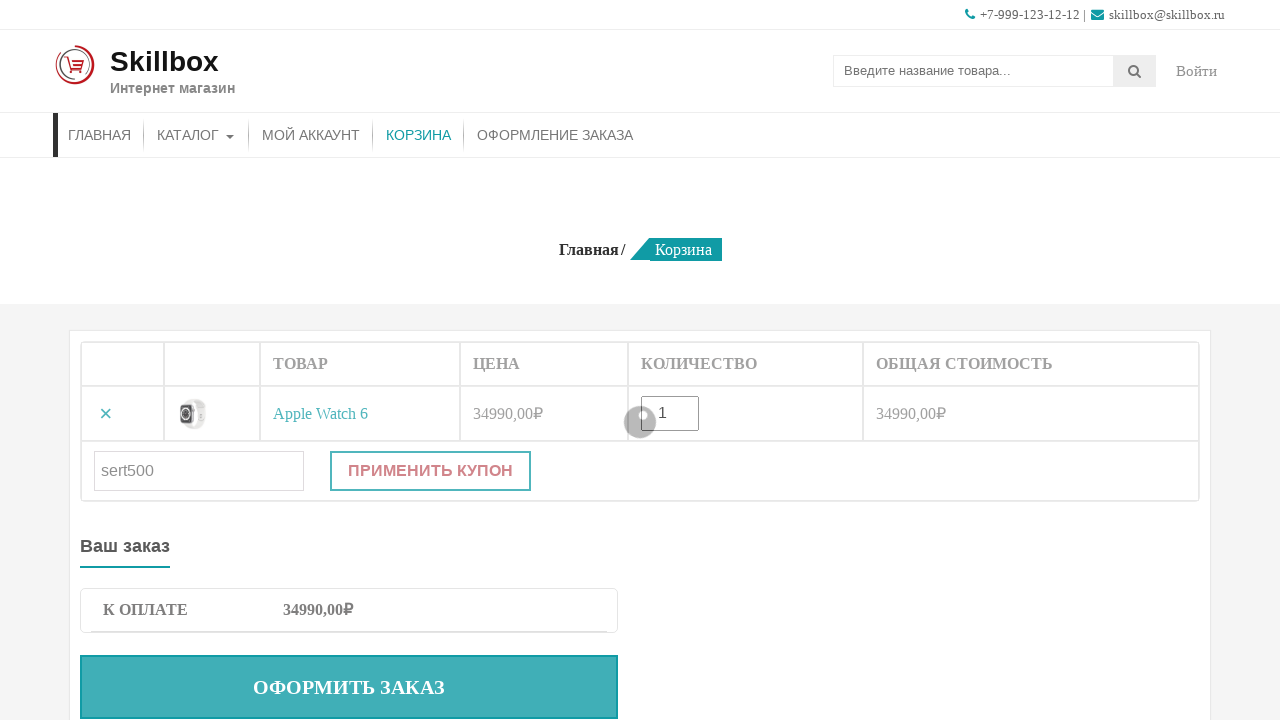

Verified that discount is displayed on cart page
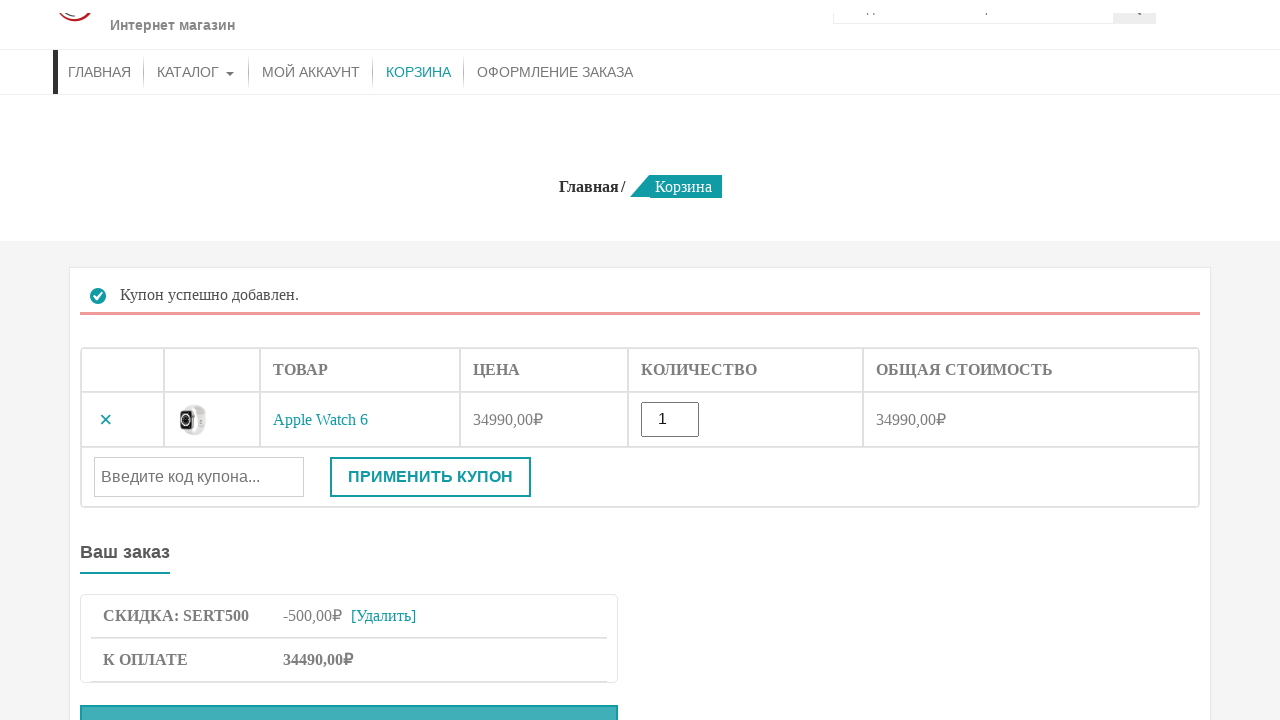

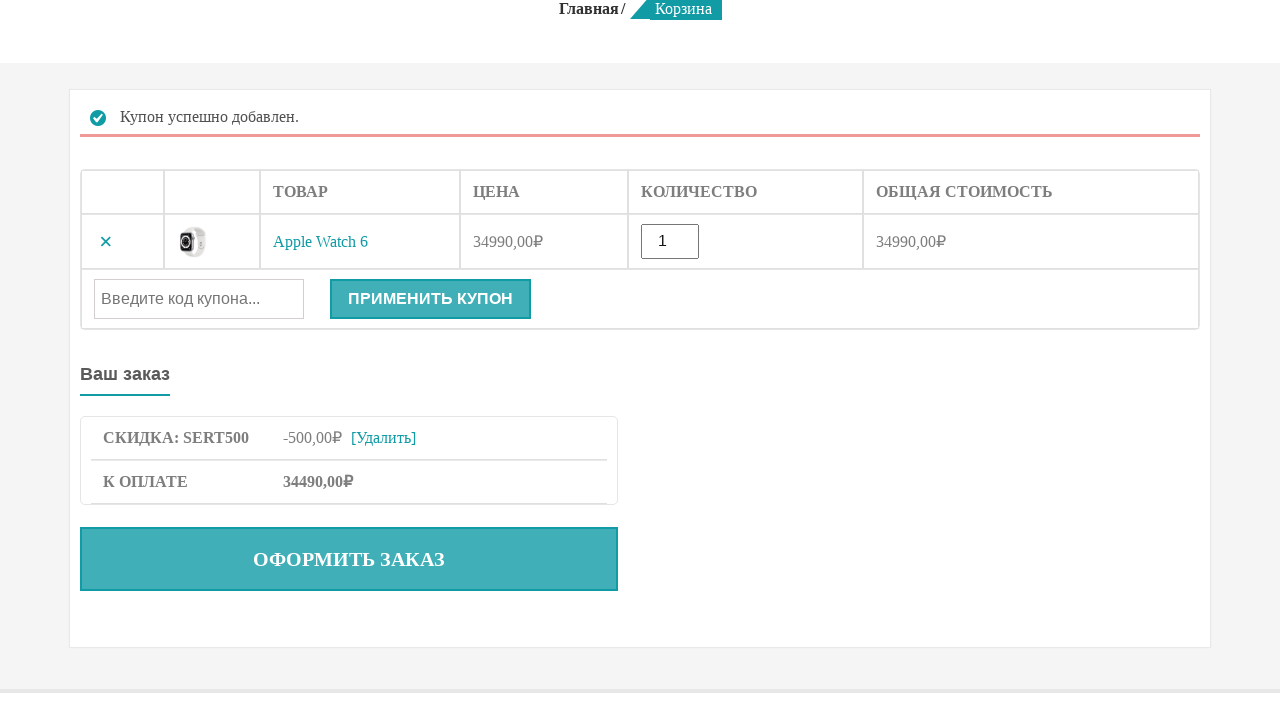